Tests selecting all visible checkboxes on the checkbox demo page

Starting URL: https://www.leafground.com/checkbox.xhtml

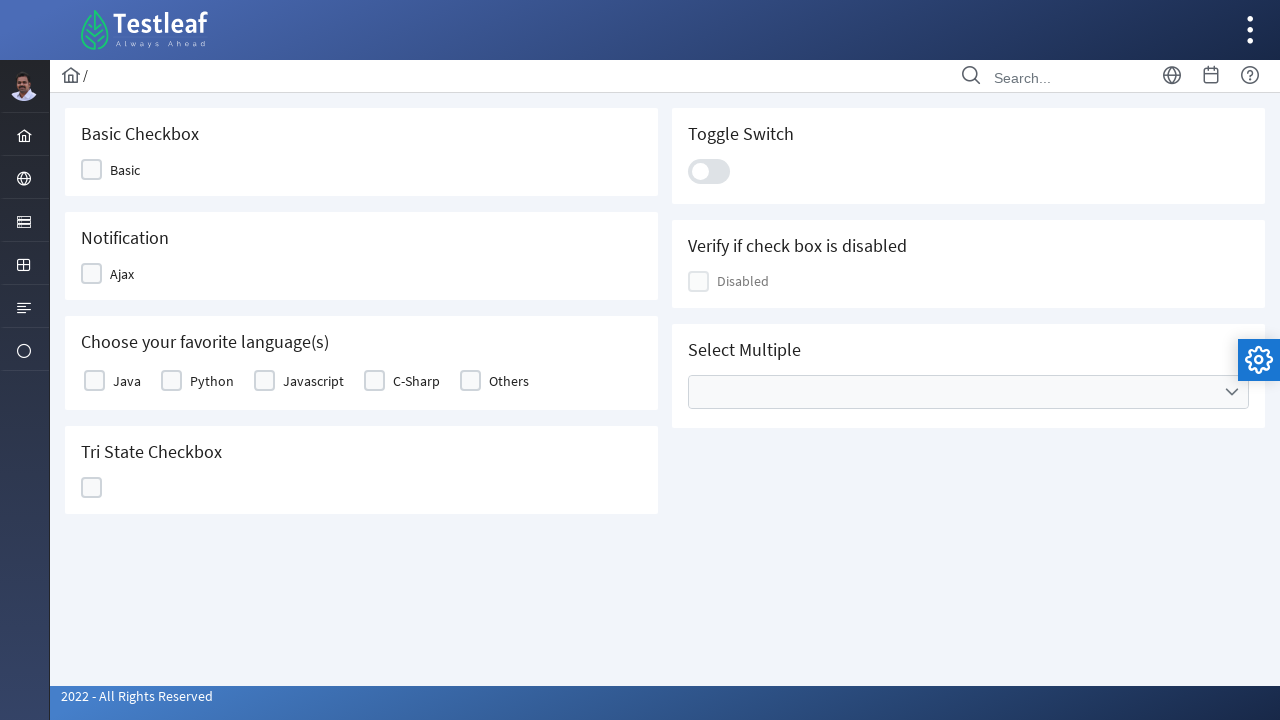

Navigated to checkbox demo page
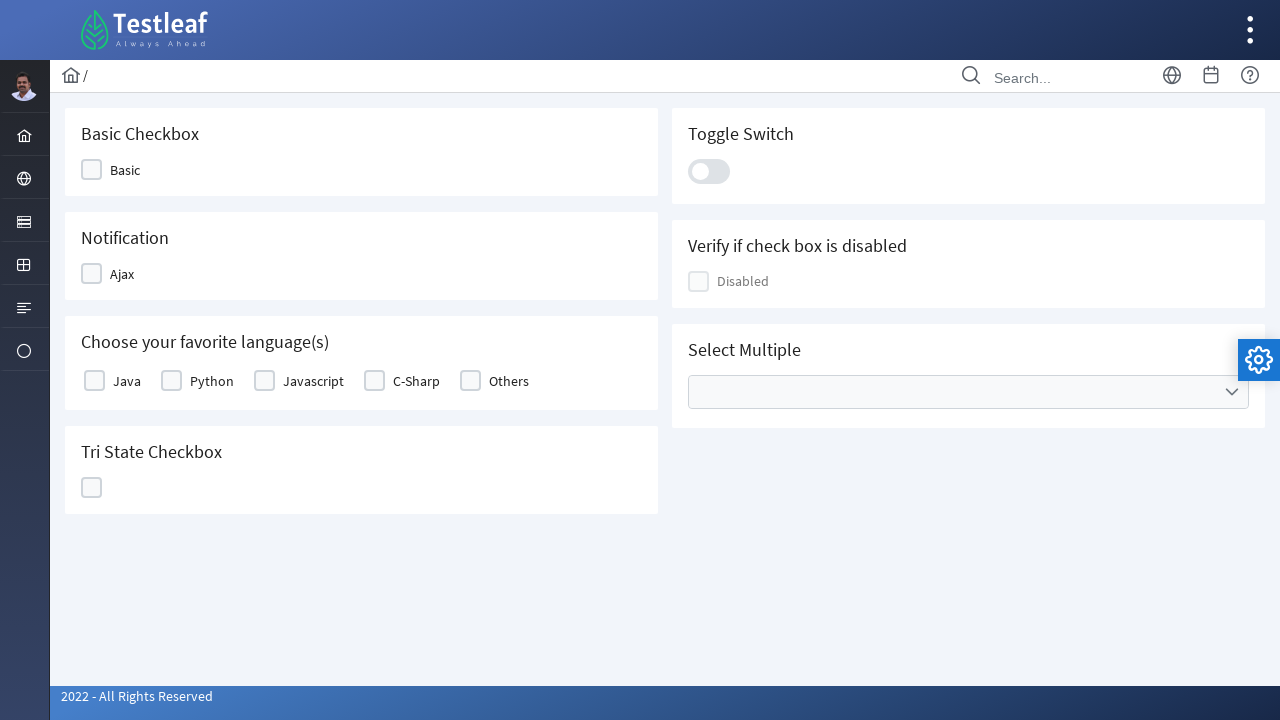

Located all checkbox elements on the page
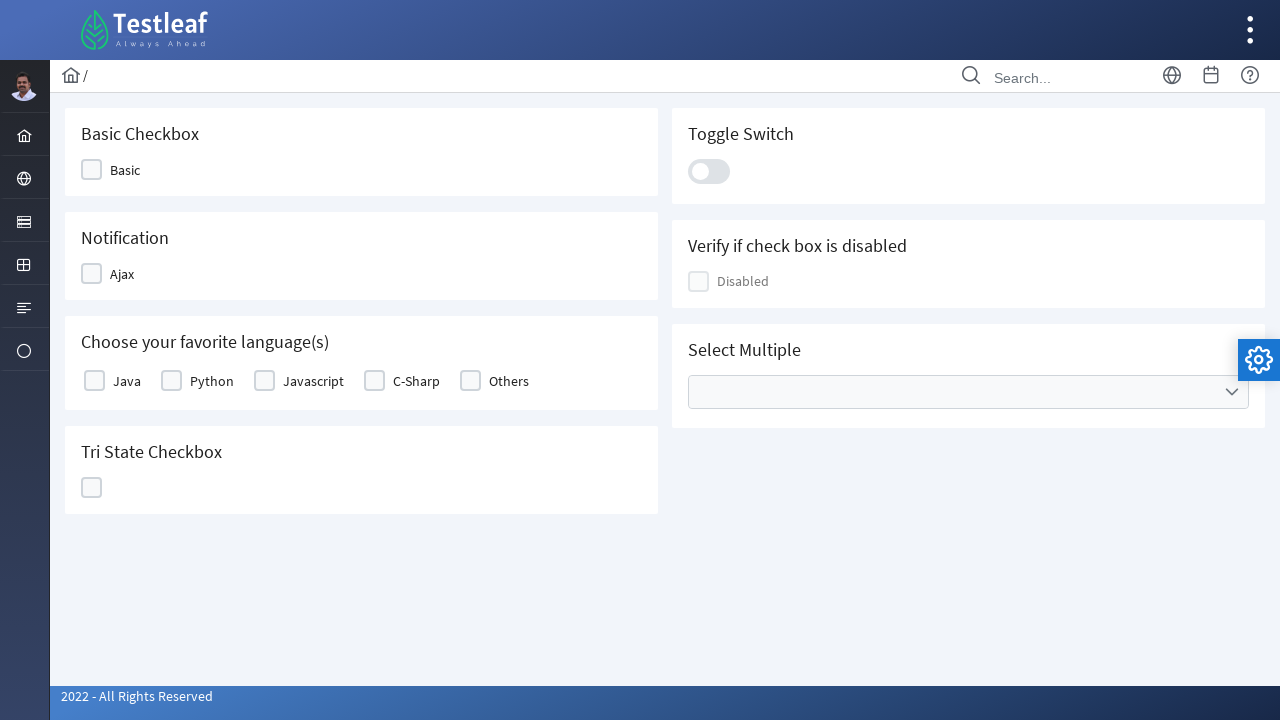

Clicked a visible checkbox at (92, 170) on xpath=//div[@class='ui-chkbox-box ui-widget ui-corner-all ui-state-default'] >> 
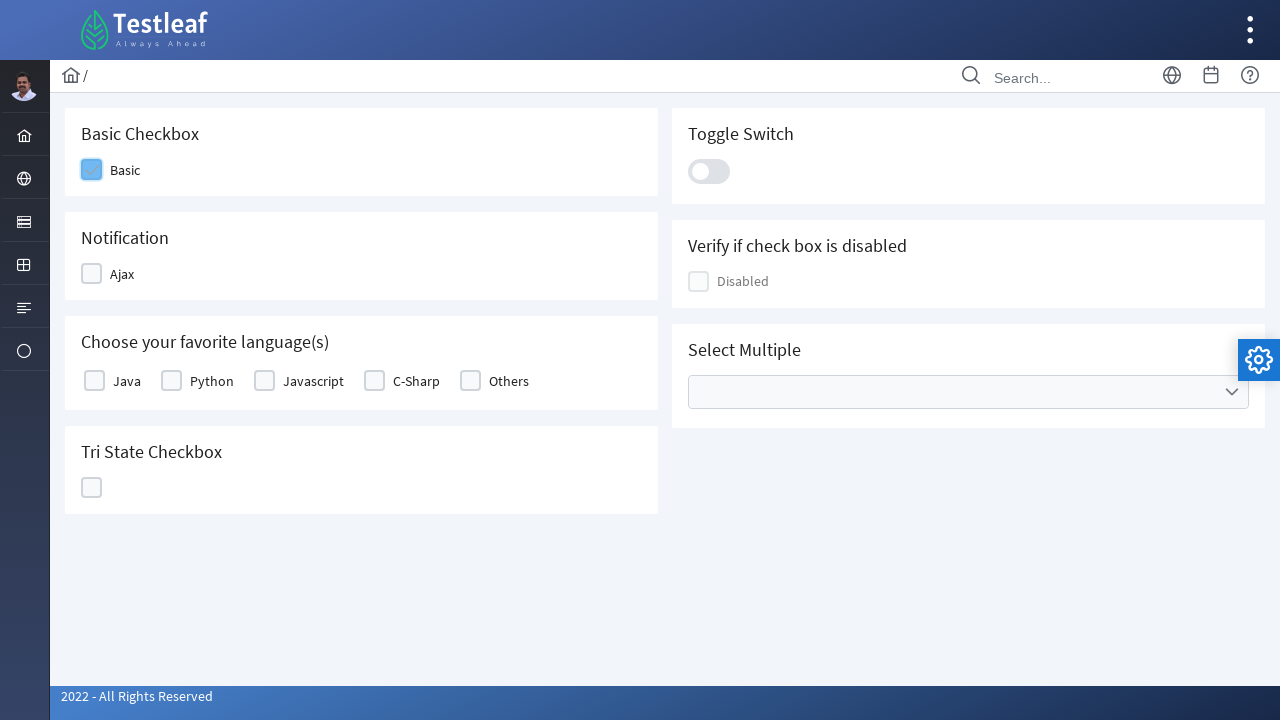

Clicked a visible checkbox at (94, 381) on xpath=//div[@class='ui-chkbox-box ui-widget ui-corner-all ui-state-default'] >> 
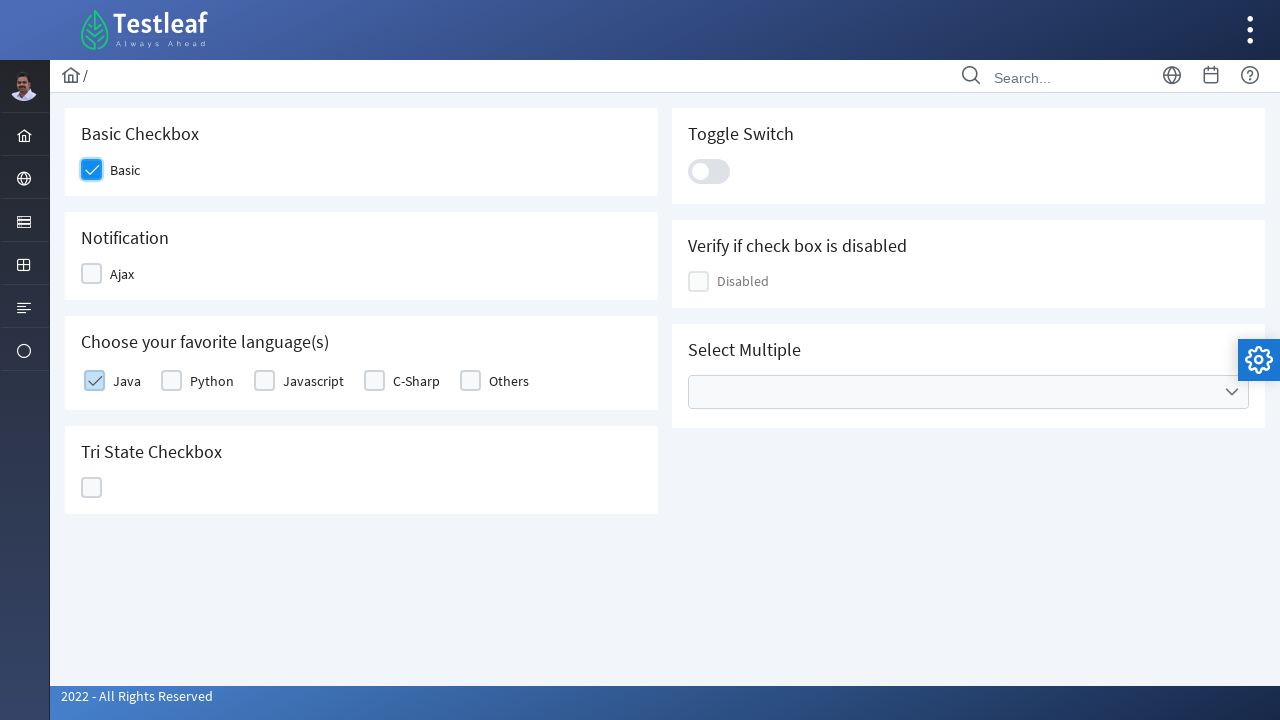

Clicked a visible checkbox at (264, 381) on xpath=//div[@class='ui-chkbox-box ui-widget ui-corner-all ui-state-default'] >> 
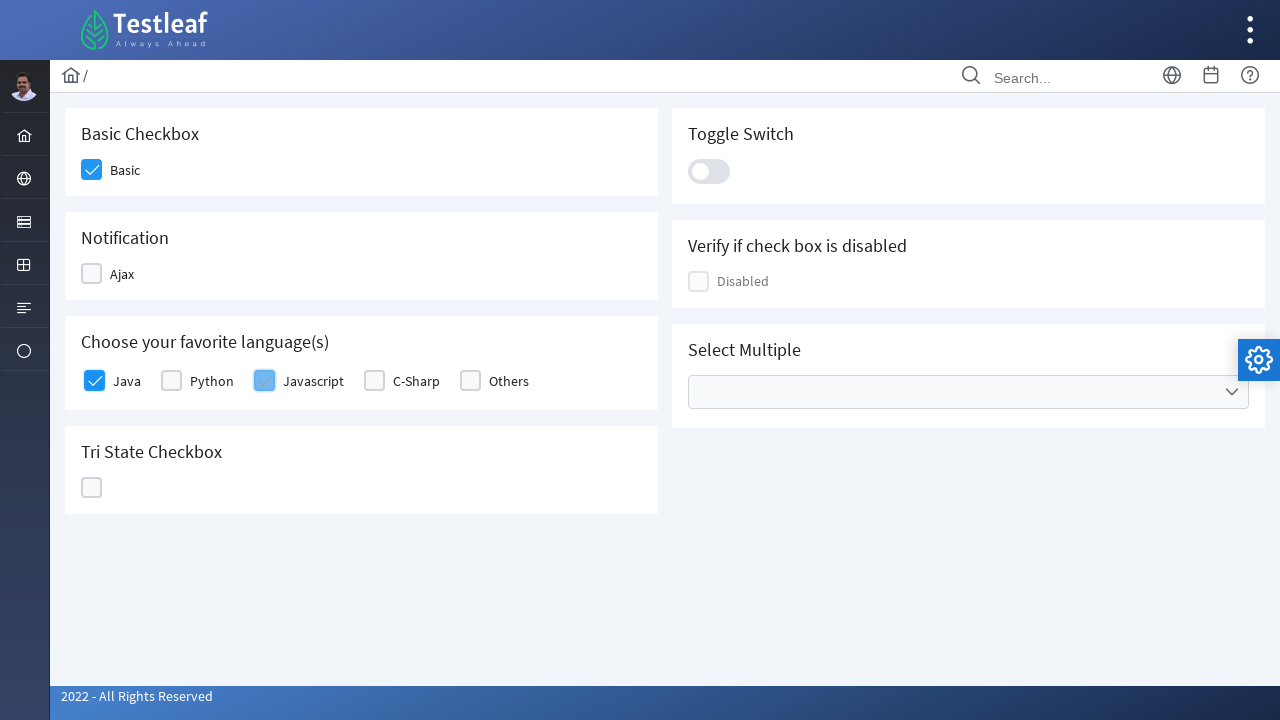

Clicked a visible checkbox at (470, 381) on xpath=//div[@class='ui-chkbox-box ui-widget ui-corner-all ui-state-default'] >> 
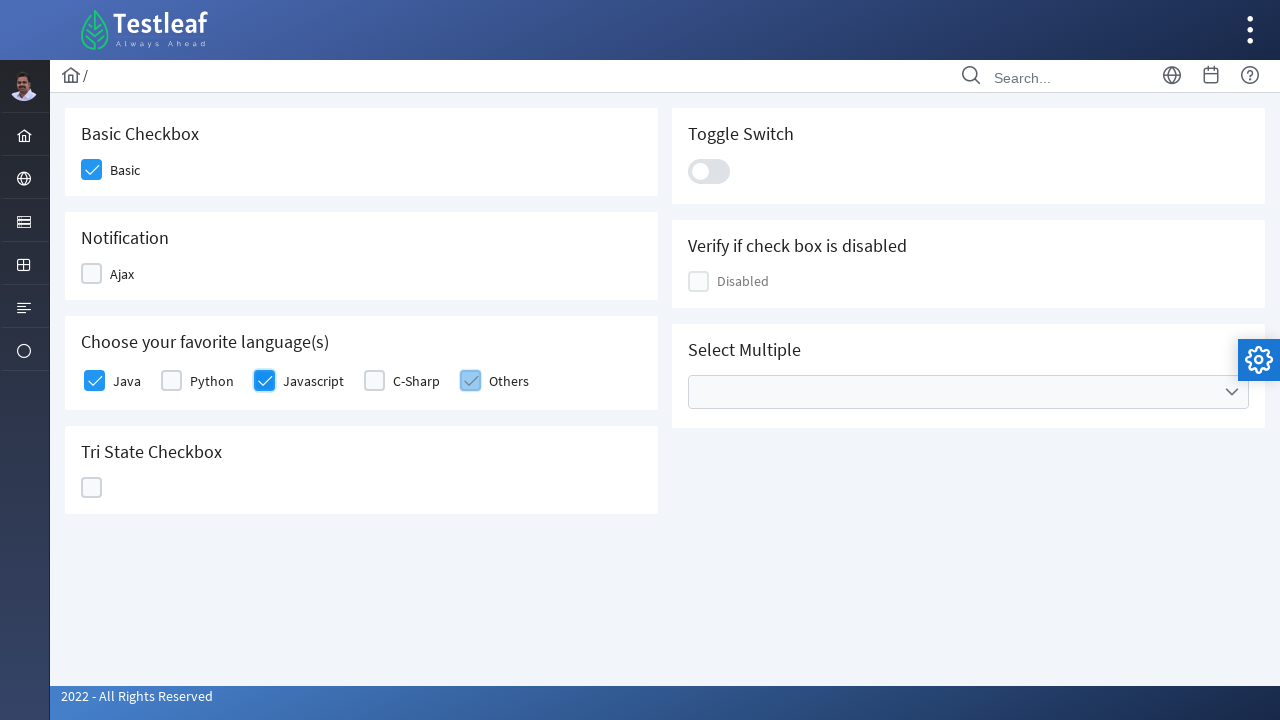

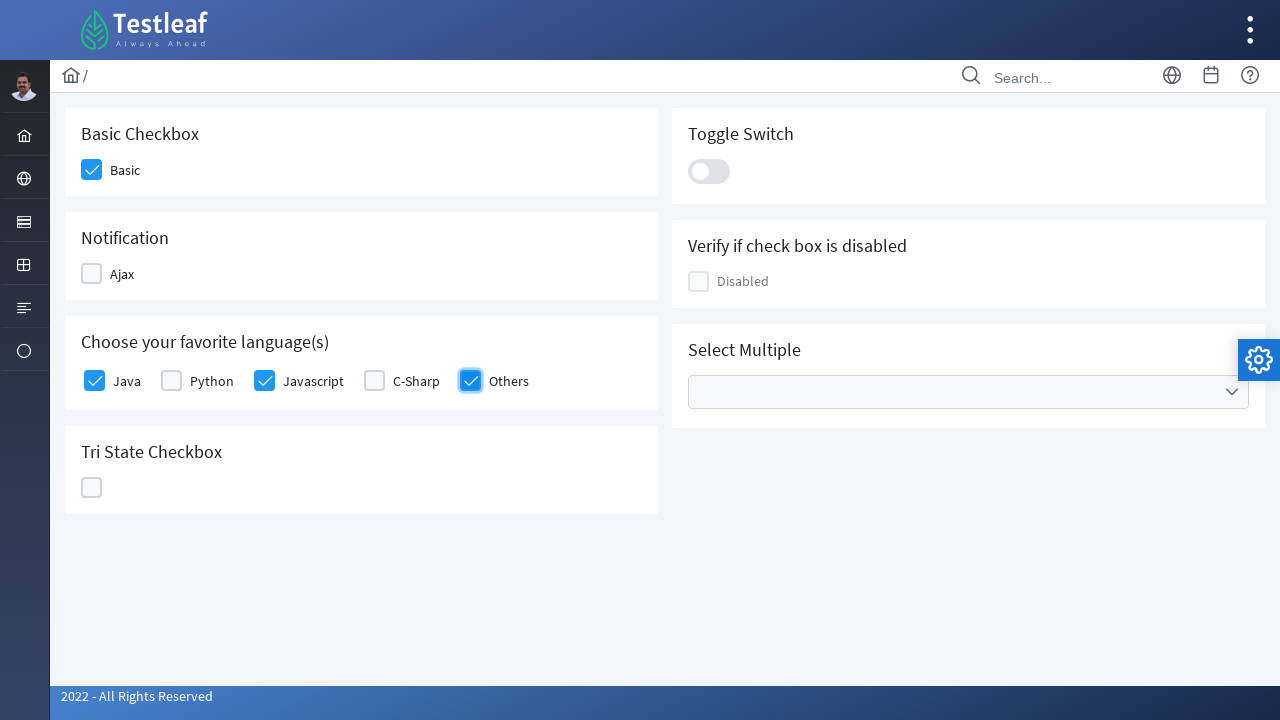